Tests a simple form by filling in first name, last name, city, and country fields using different element locator strategies, then submits the form

Starting URL: http://suninjuly.github.io/simple_form_find_task.html

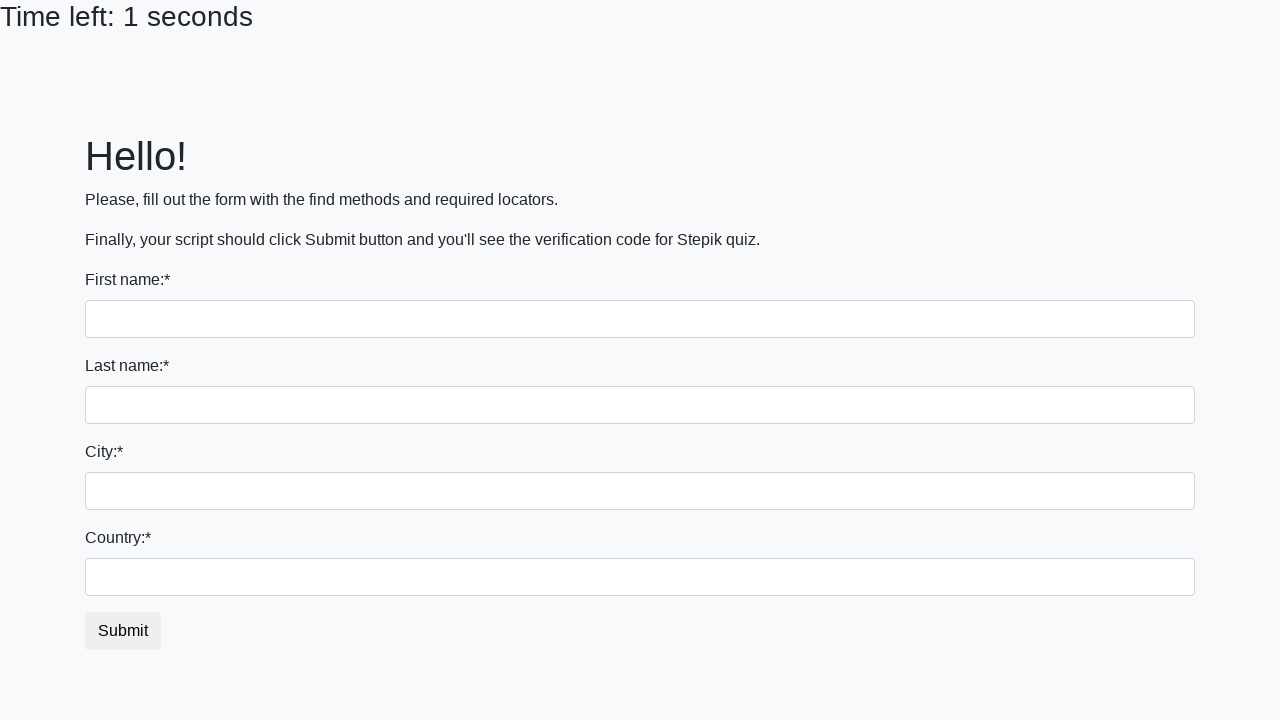

Filled first name field with 'Ivan' on [name='first_name']
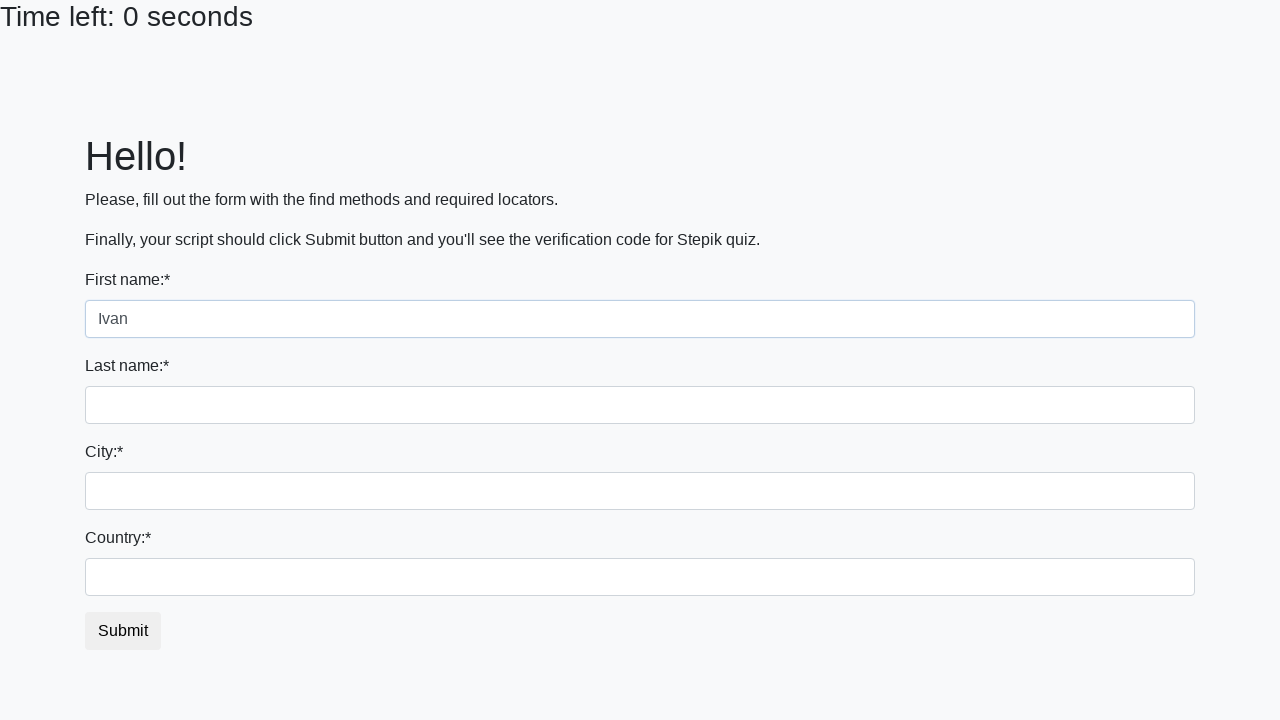

Filled last name field with 'Petrov' on [name='last_name']
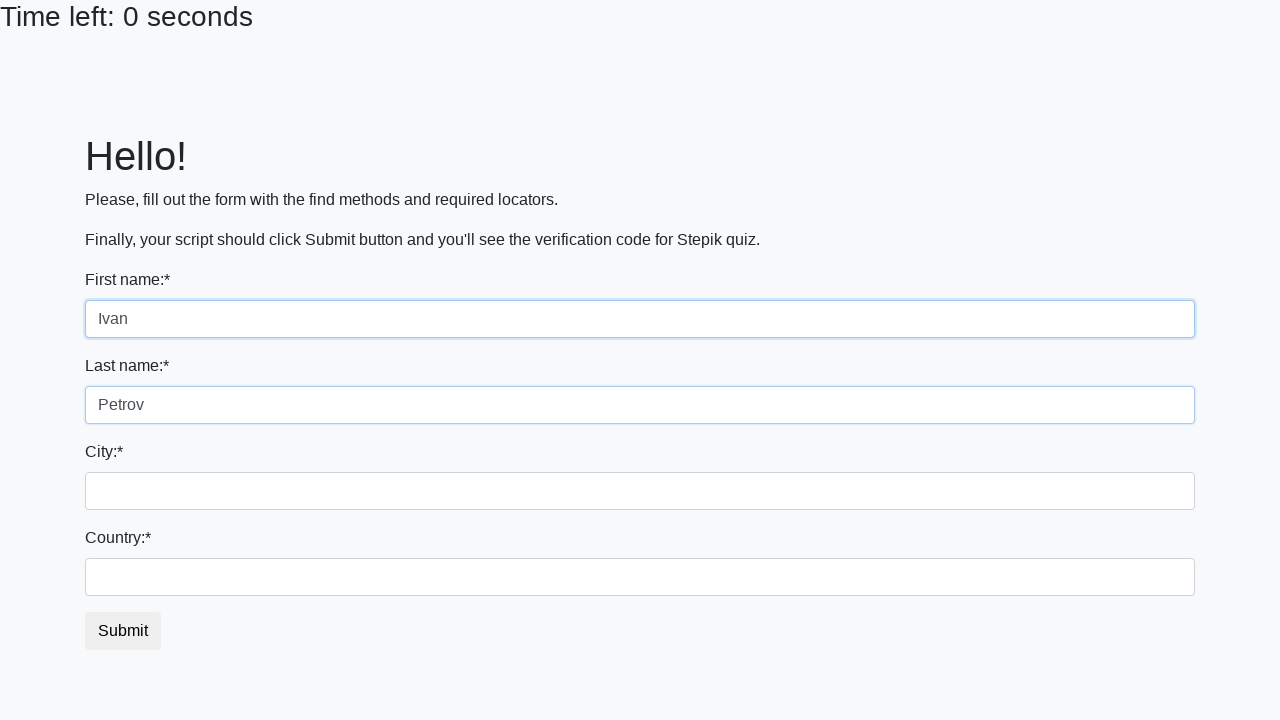

Filled city field with 'Smolensk' on .city
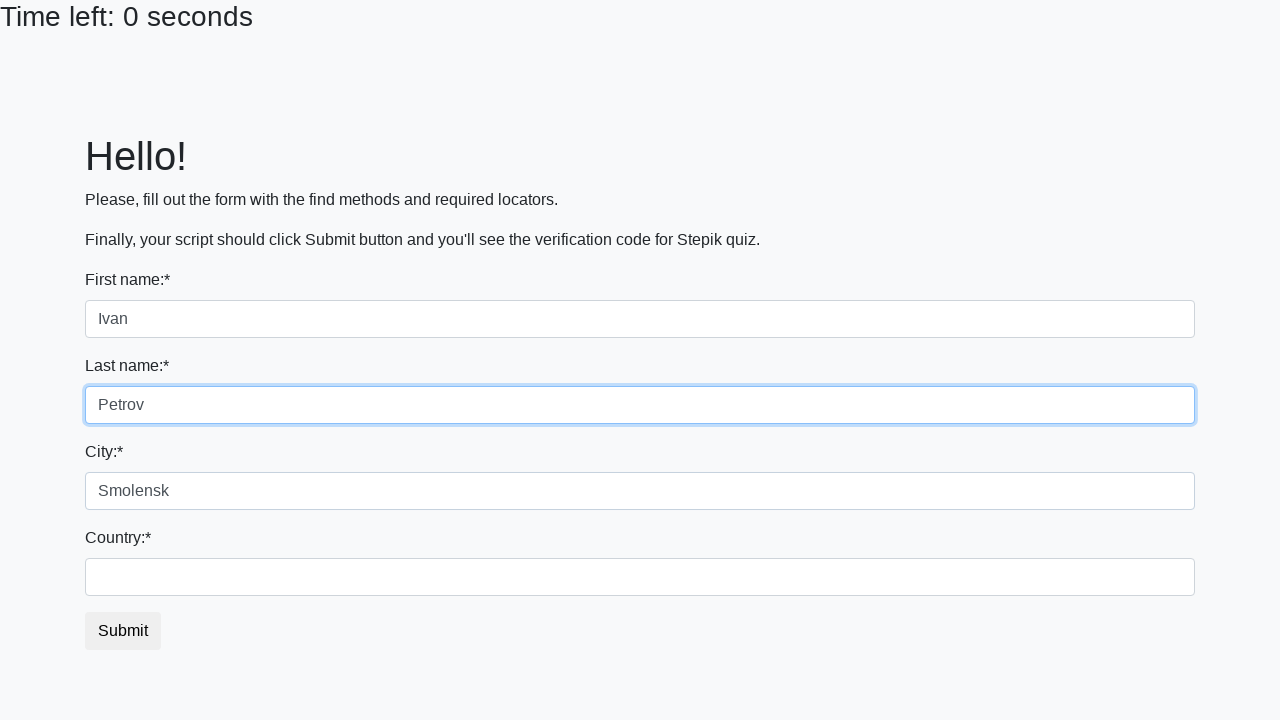

Filled country field with 'Russia' on #country
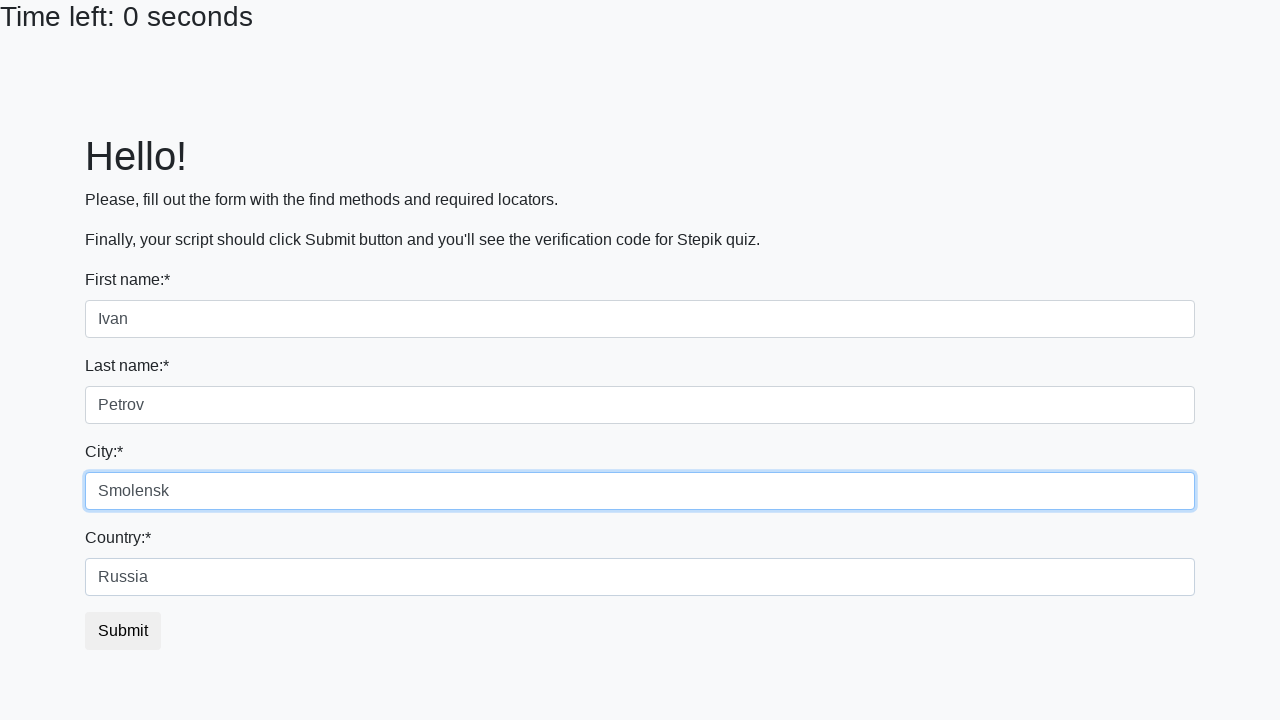

Clicked submit button to submit form at (123, 631) on button.btn
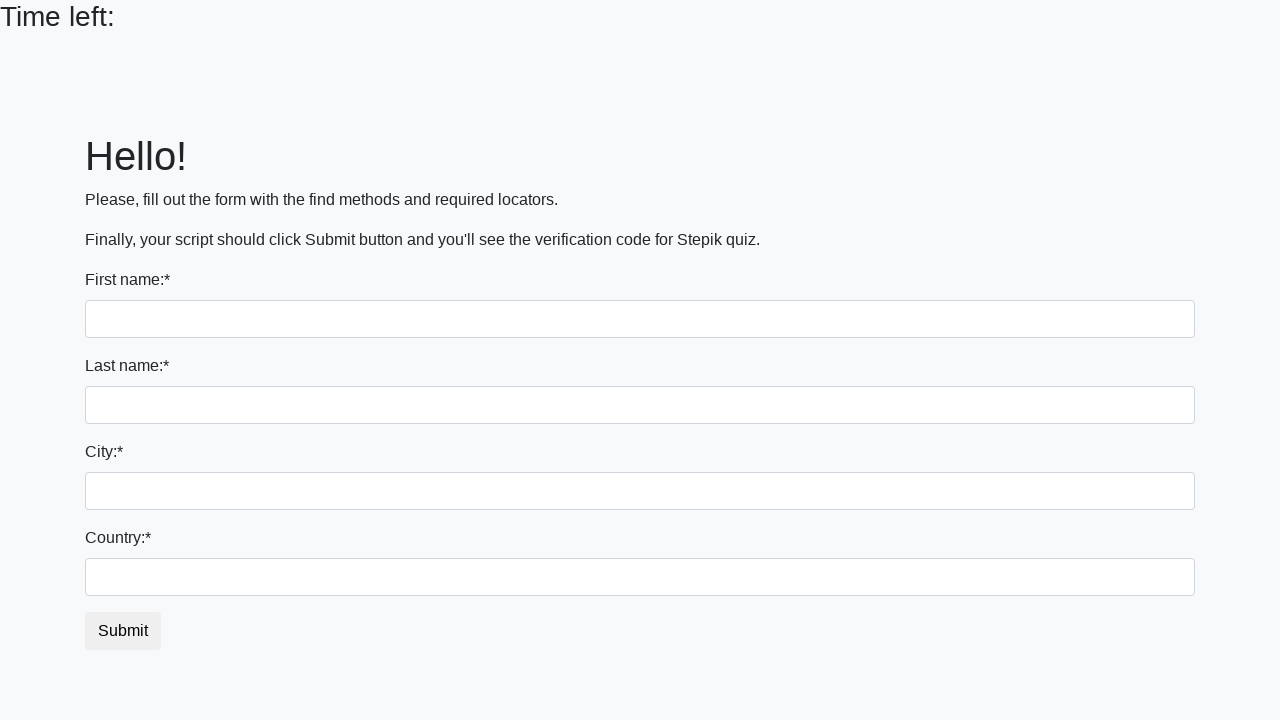

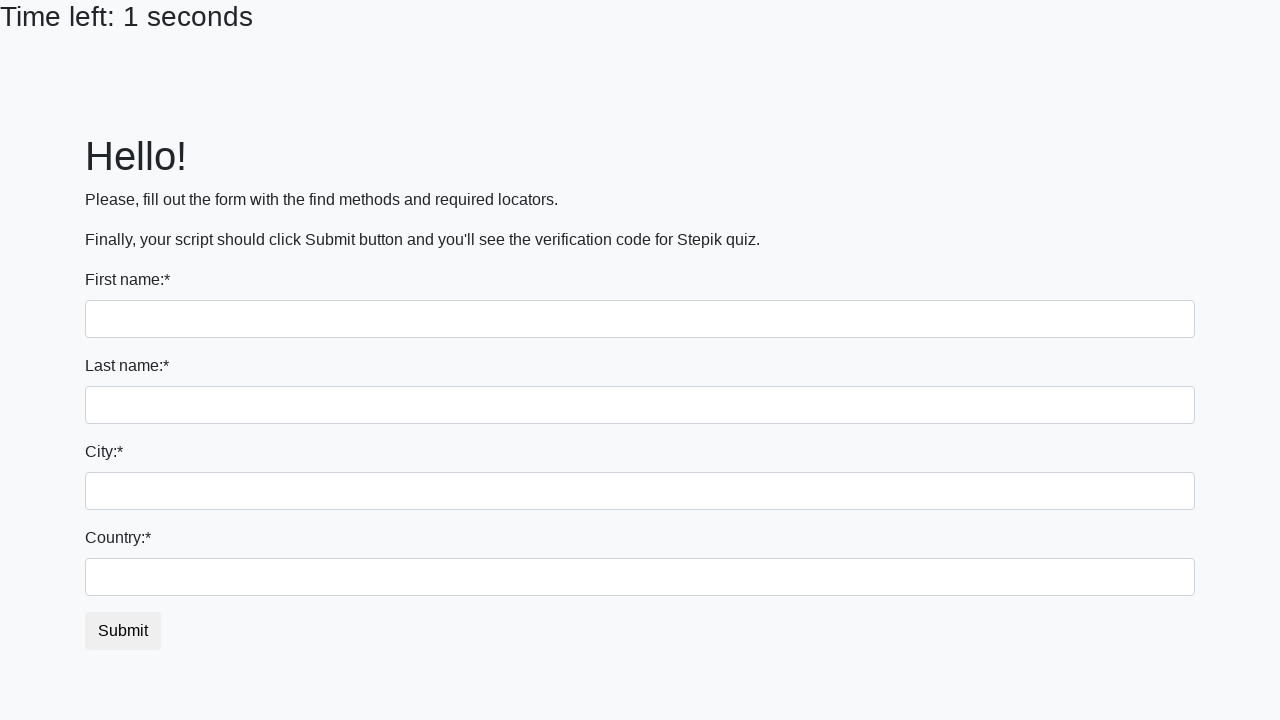